Opens Vietnamese stock market news and analysis websites sequentially to check market trends and stock information

Starting URL: https://vietstock.vn/nhan-dinh-phan-tich.htm

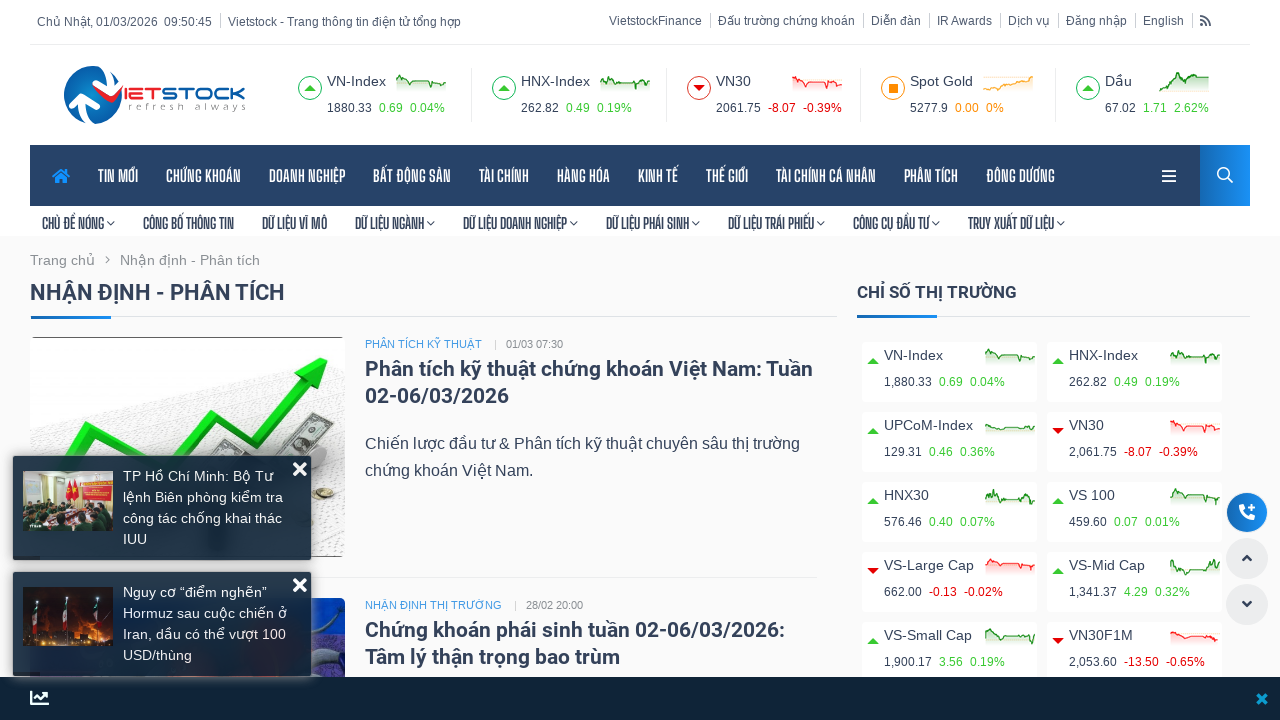

Vietstock market analysis page loaded
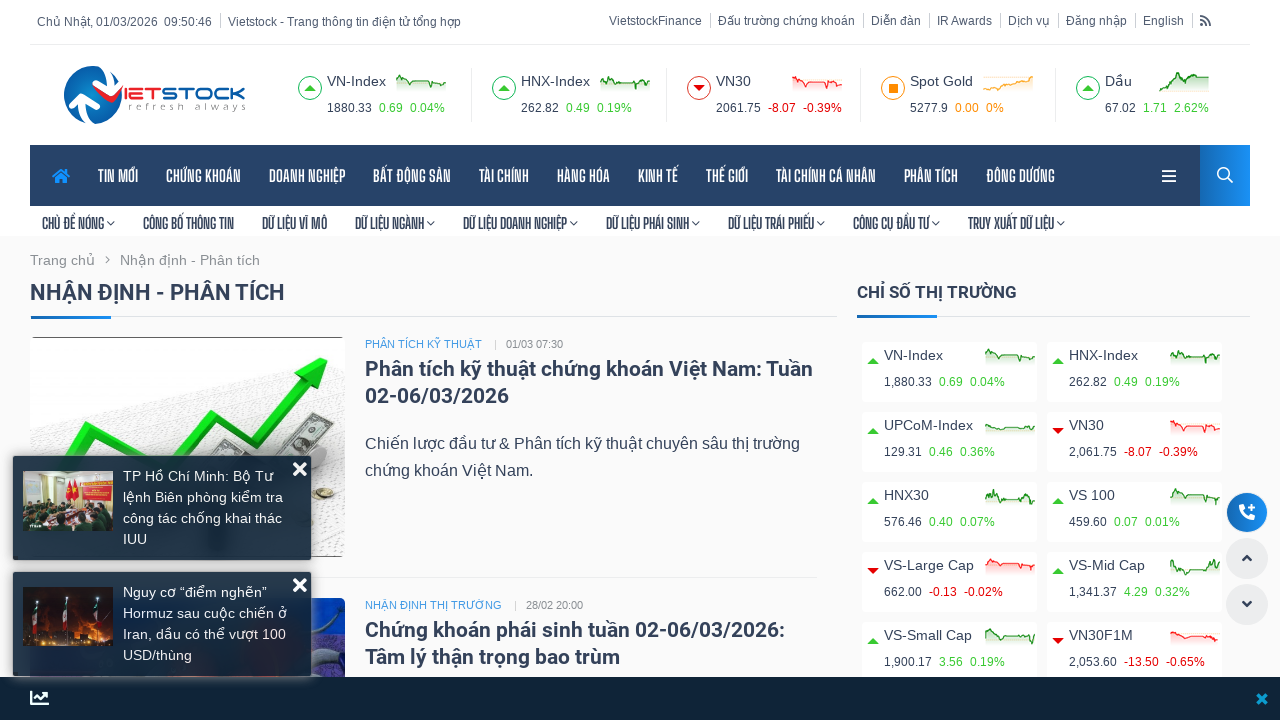

Navigated to Investing.com Vietnam stock market news
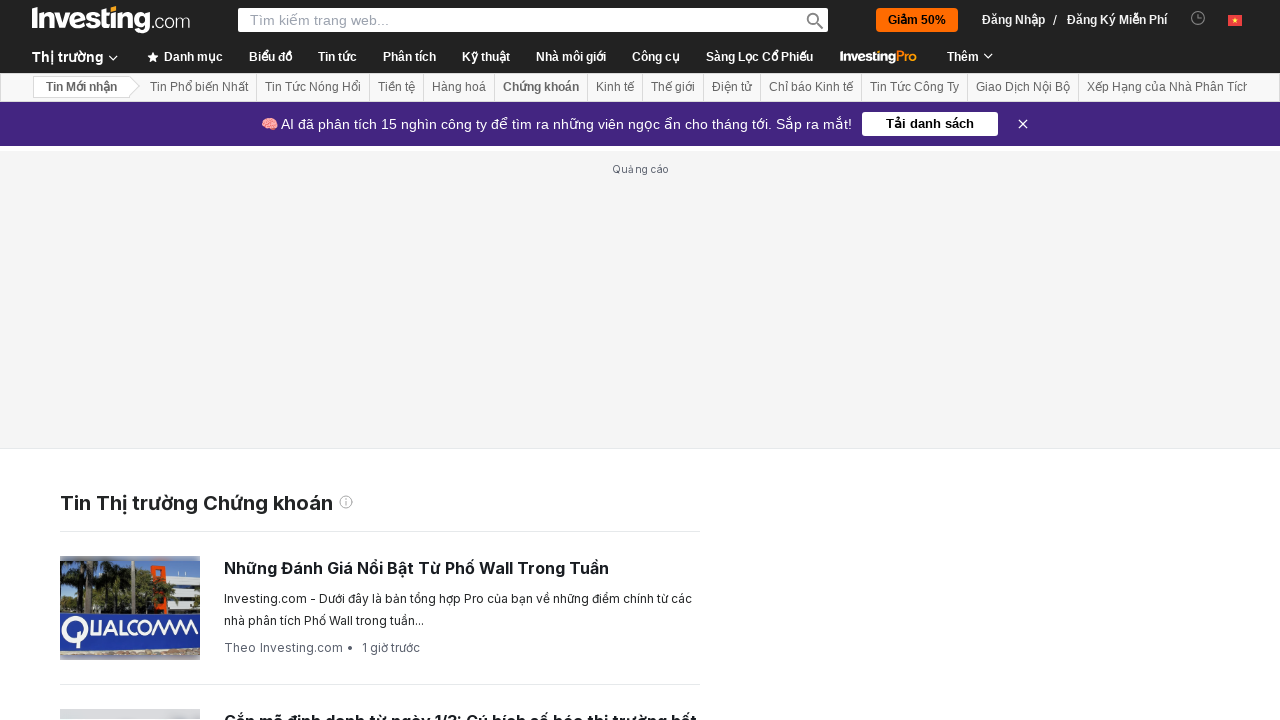

Investing.com stock news page loaded
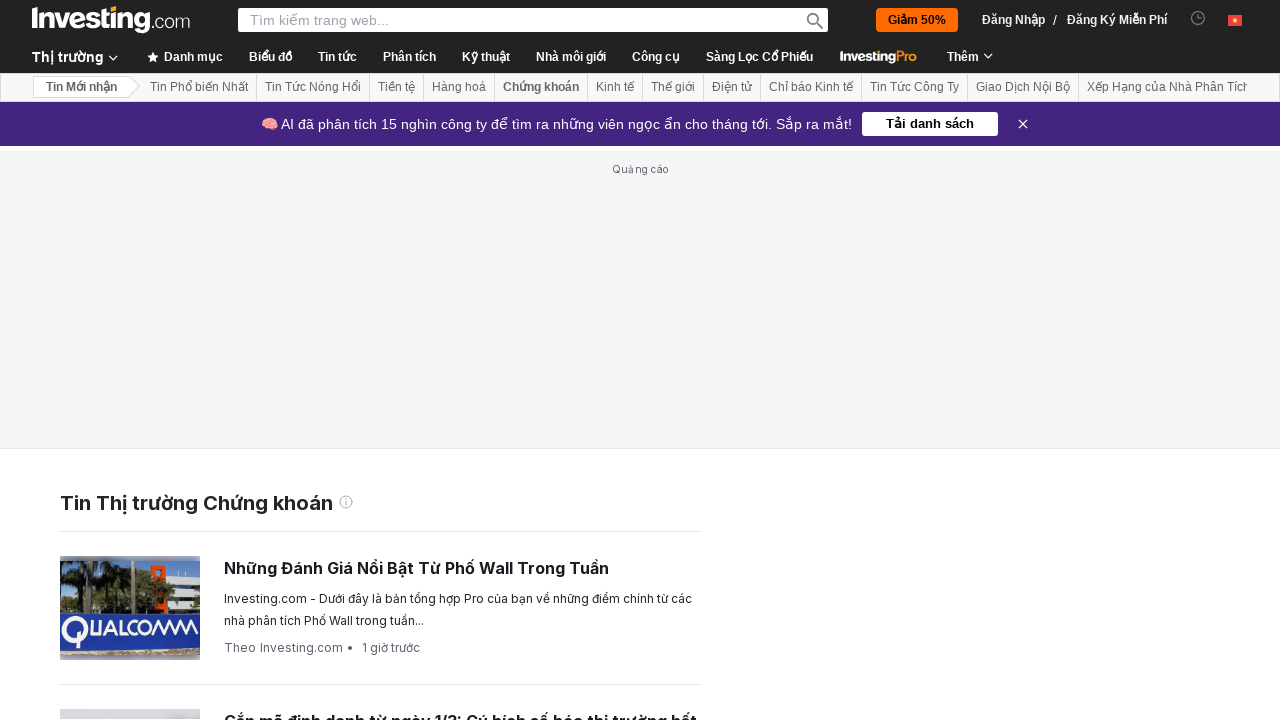

Navigated to KinhTeChungKhoan market pulse page
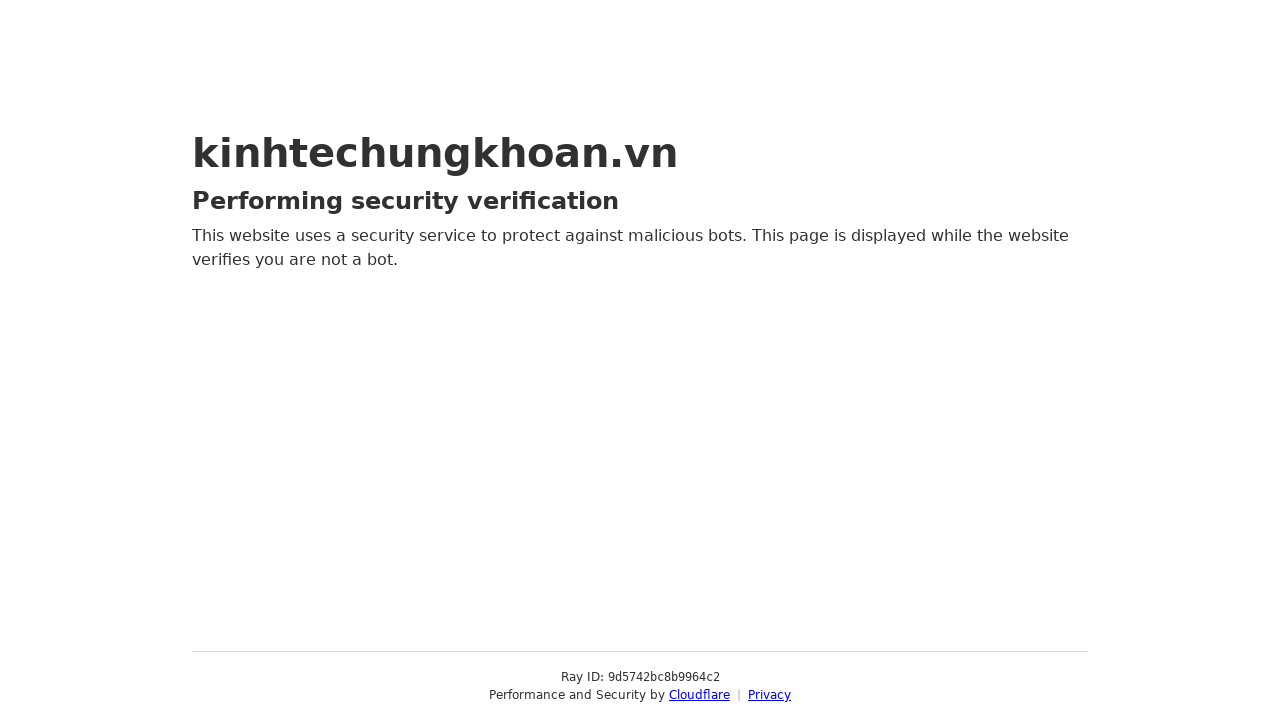

KinhTeChungKhoan market pulse page loaded
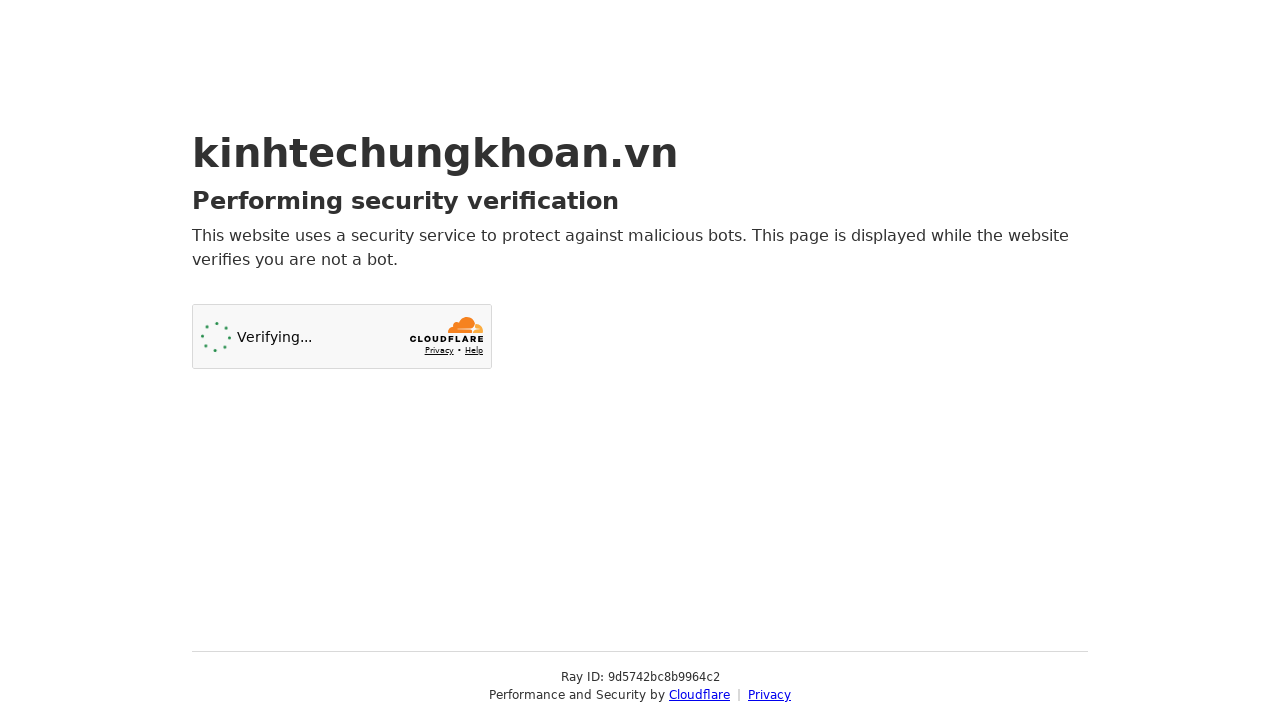

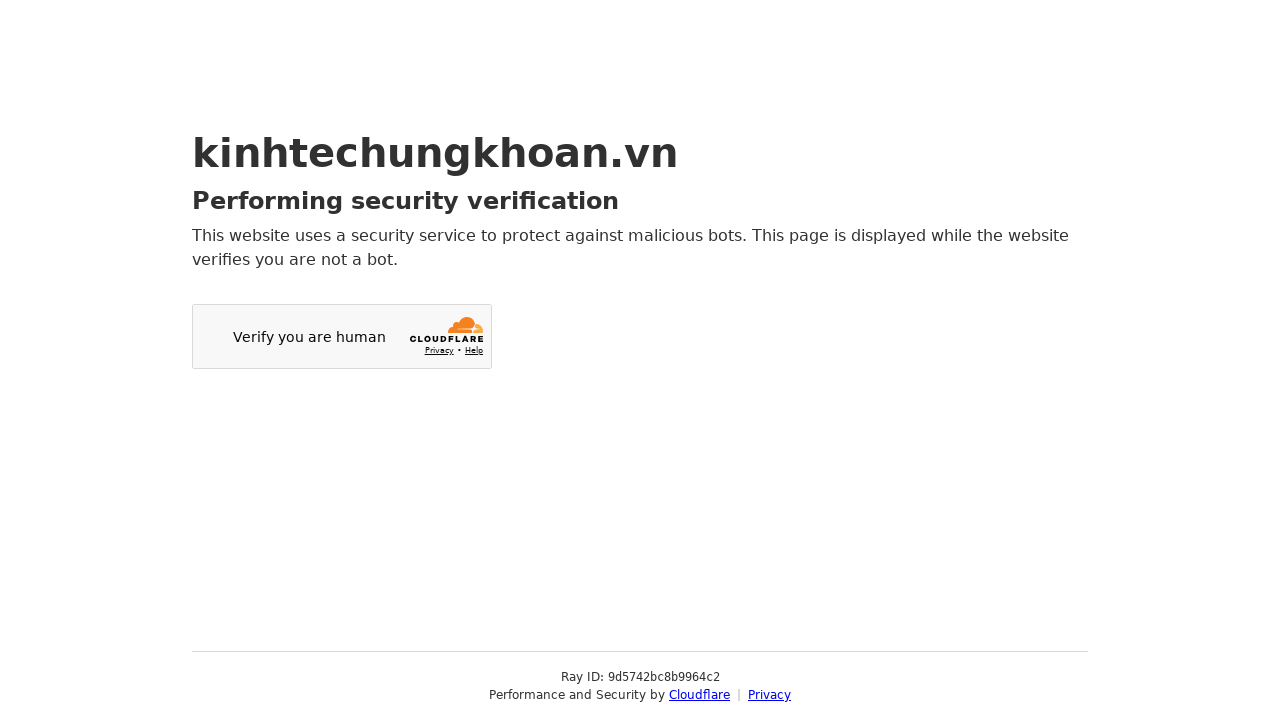